Tests opening a new browser window by clicking a link and verifying the new window content

Starting URL: https://the-internet.herokuapp.com/windows

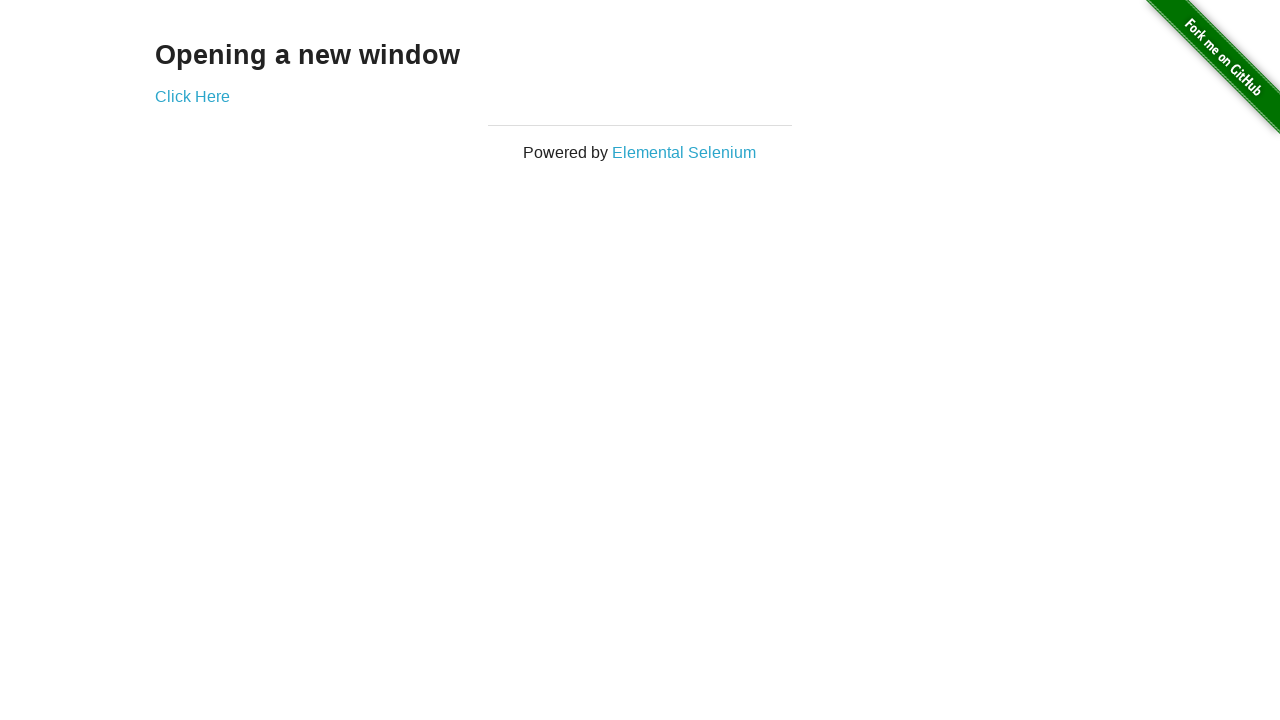

Clicked 'Click Here' link and new window opened at (192, 96) on a:has-text('Click Here')
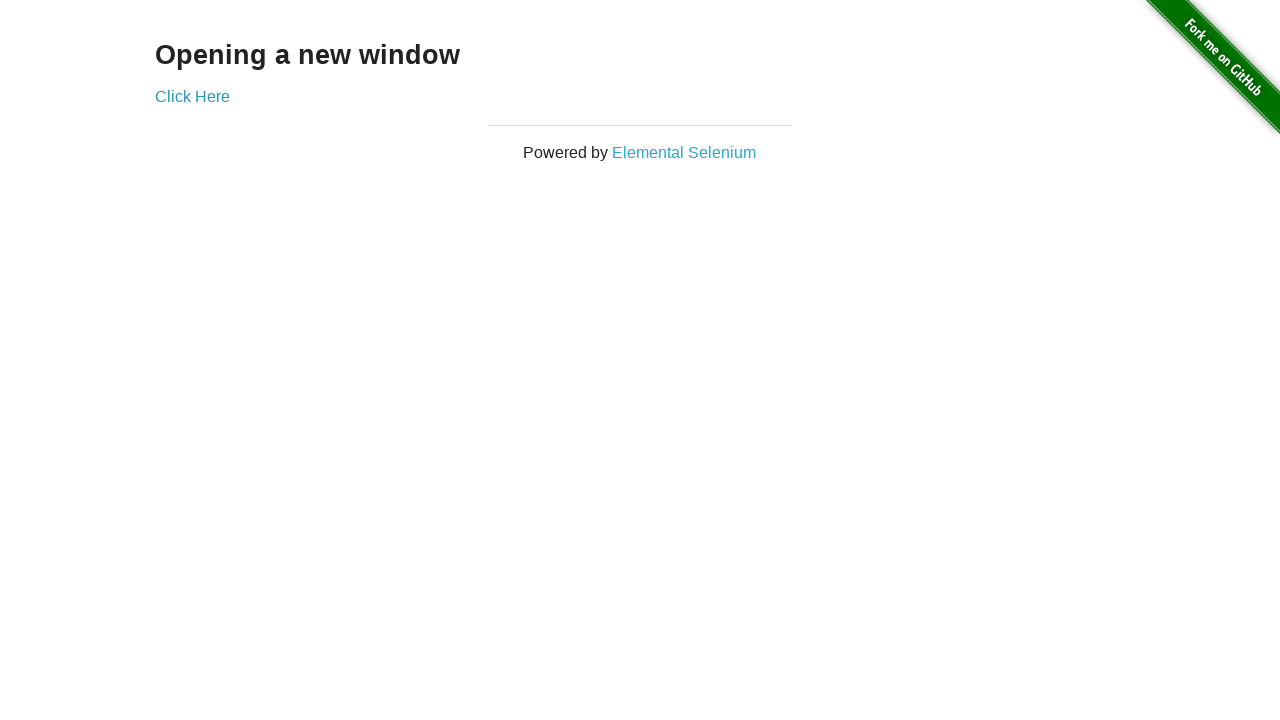

Captured new window reference
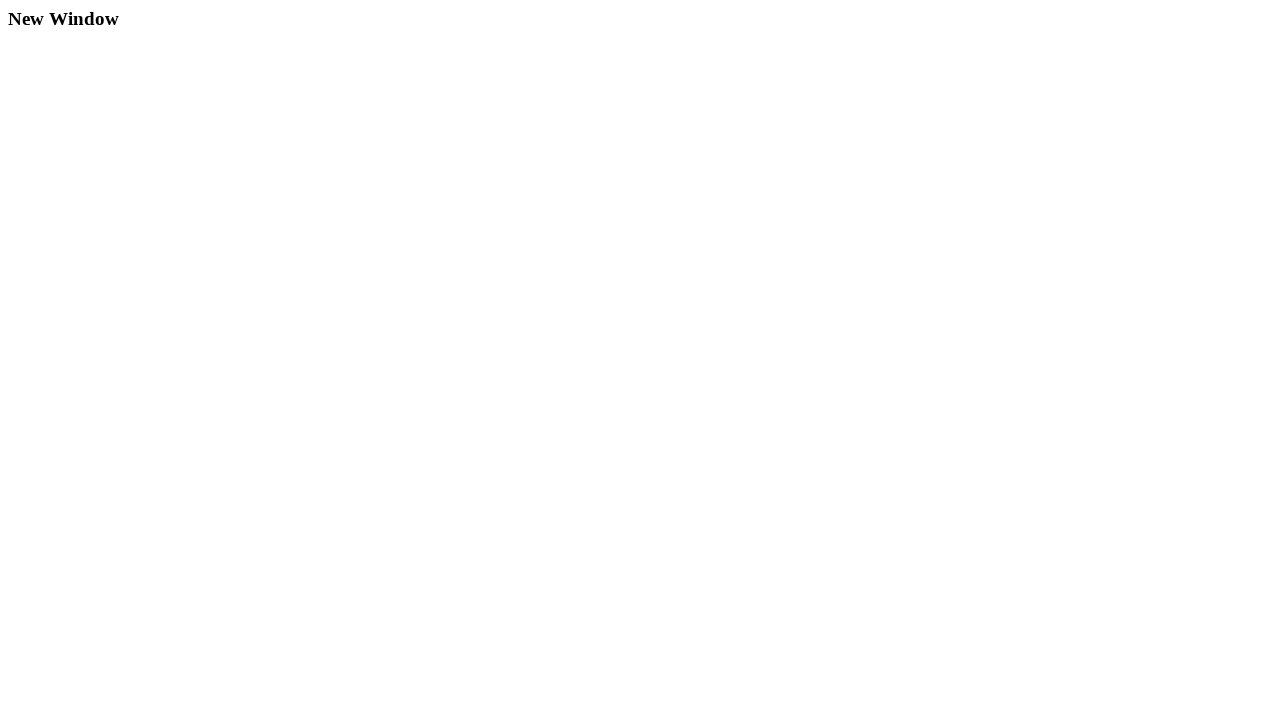

New window finished loading
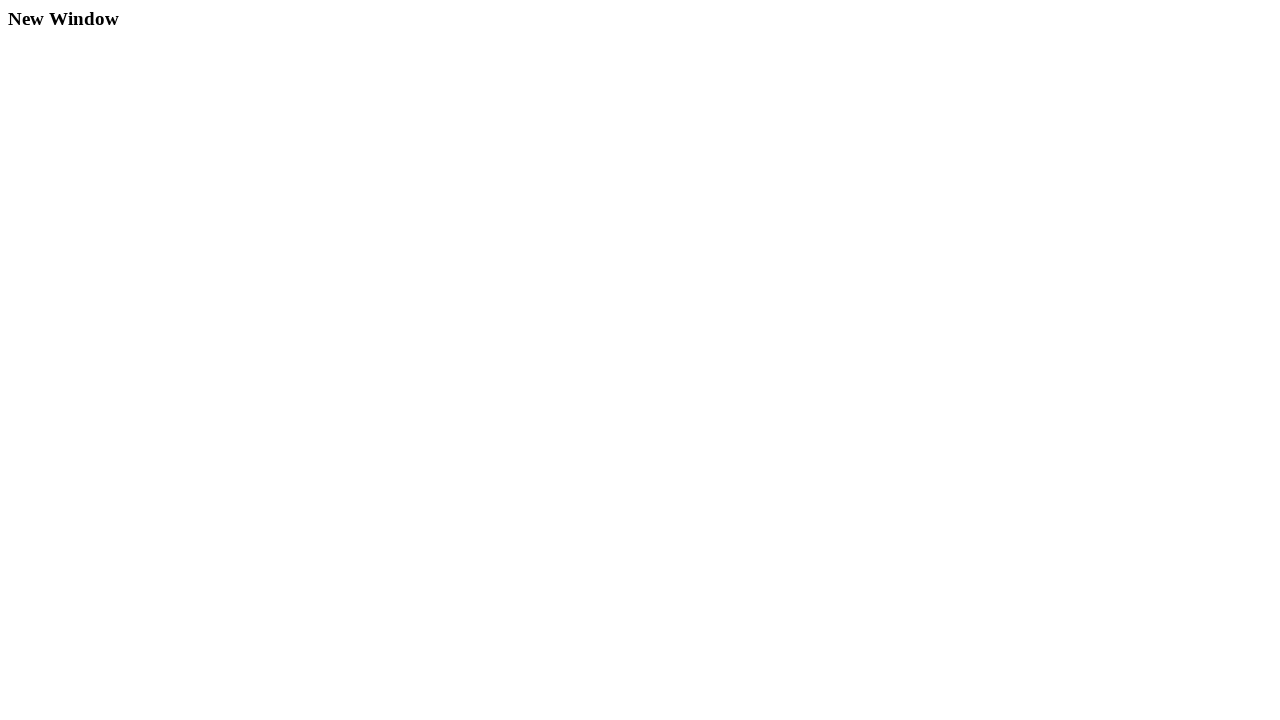

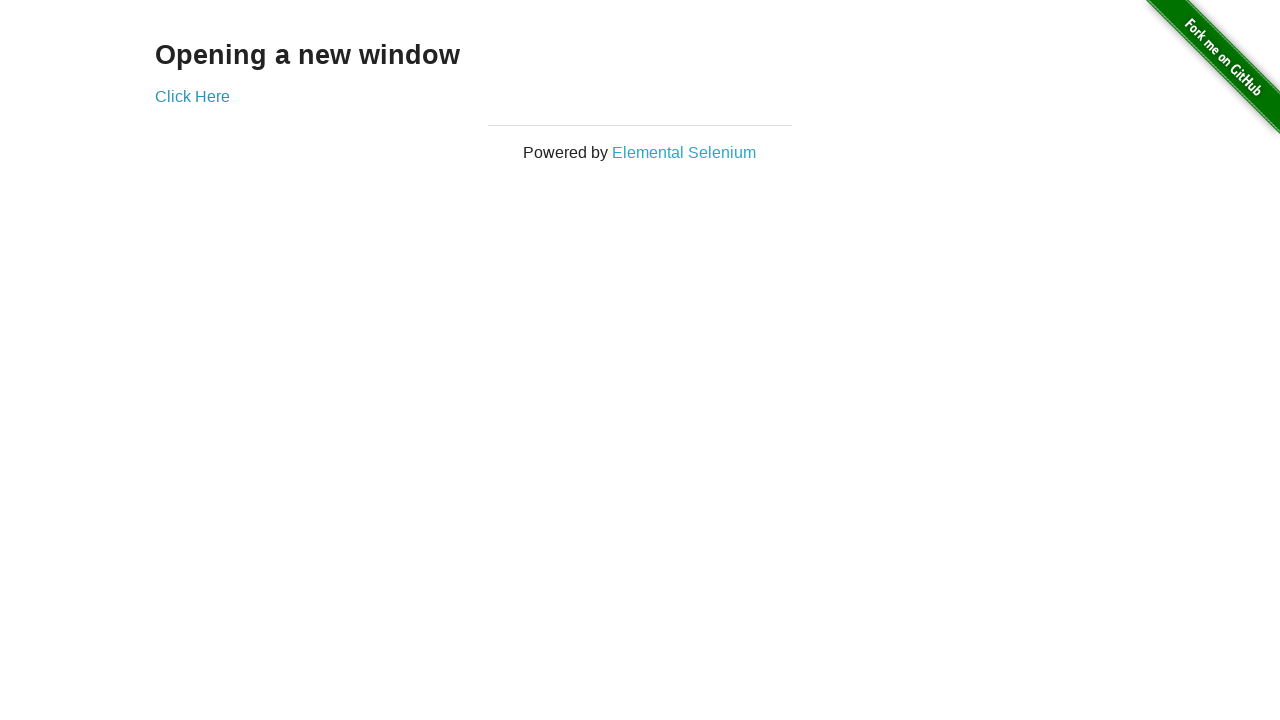